Tests static dropdown selection functionality by selecting currency options using different methods (by index and by visible text)

Starting URL: https://rahulshettyacademy.com/dropdownsPractise/

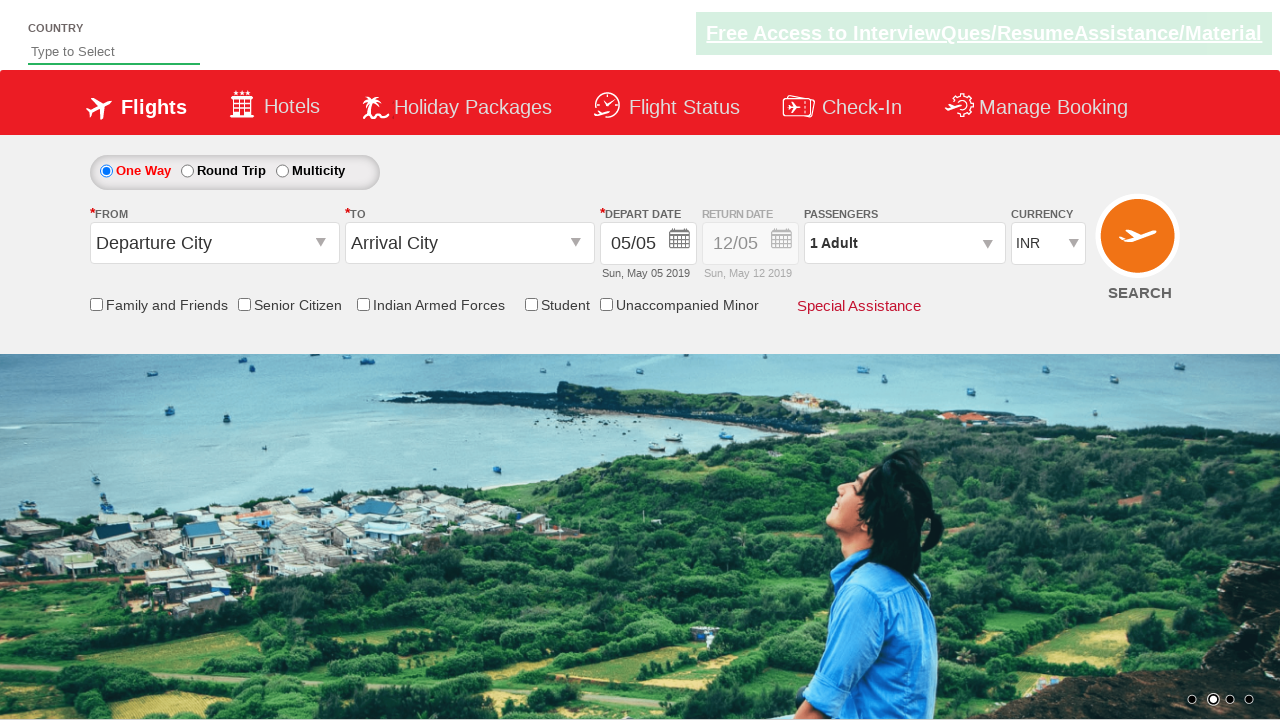

Selected currency dropdown option by index 1 (INR) on #ctl00_mainContent_DropDownListCurrency
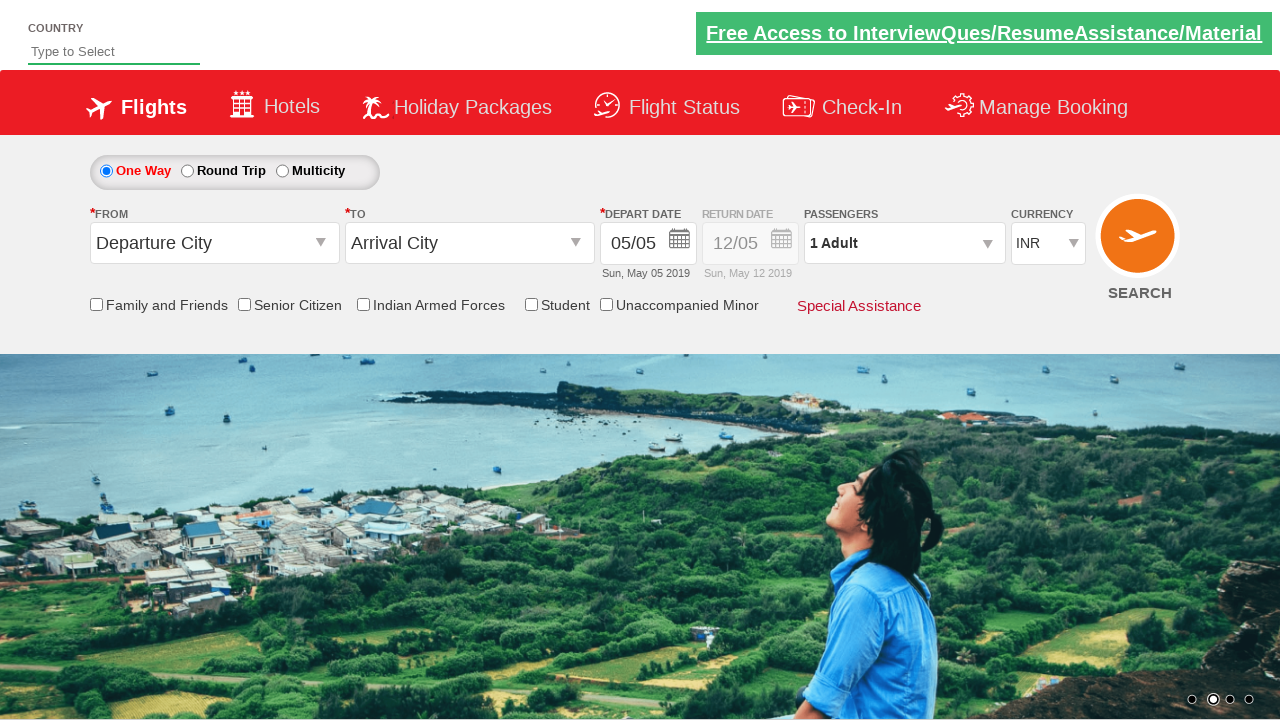

Selected currency dropdown option by visible text (USD) on #ctl00_mainContent_DropDownListCurrency
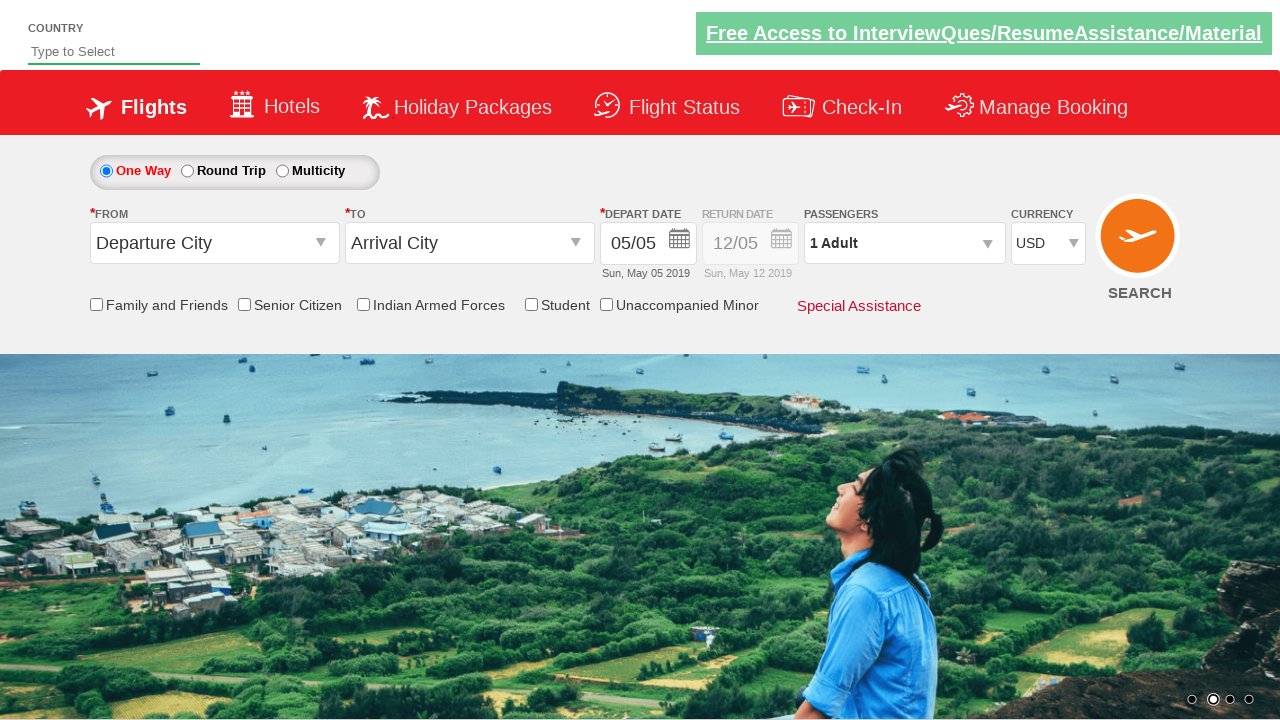

Retrieved selected currency dropdown value
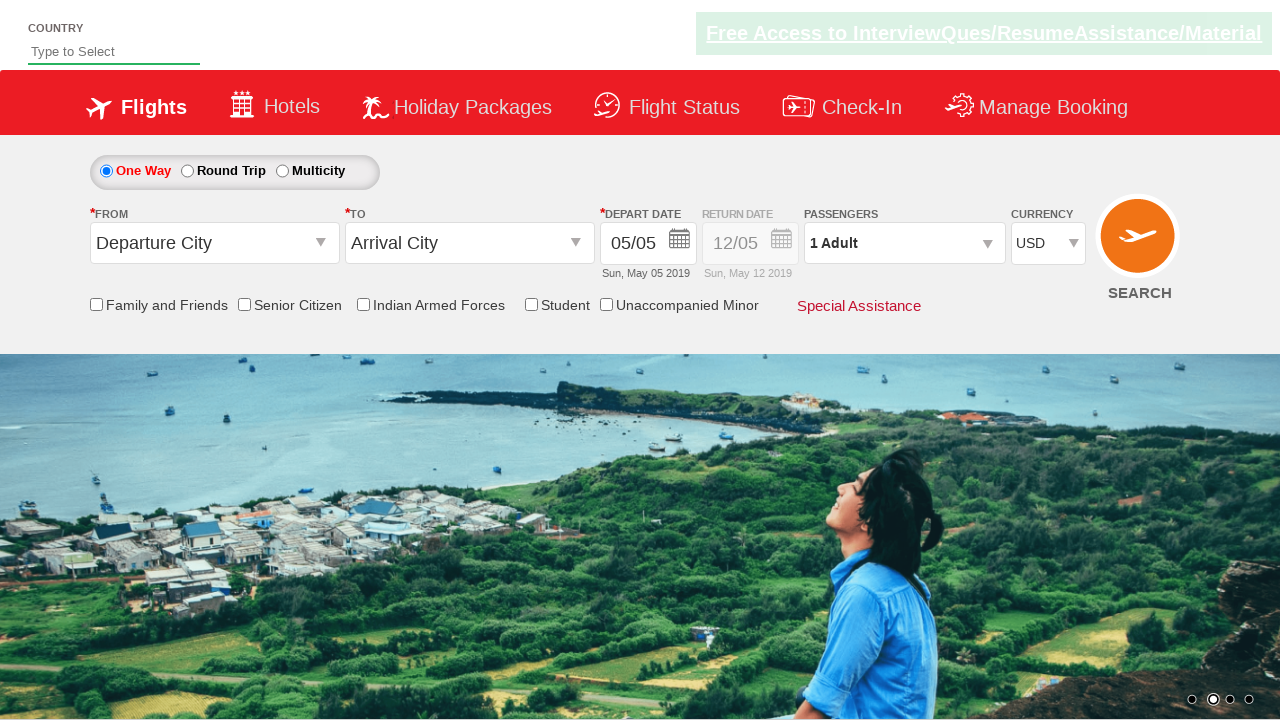

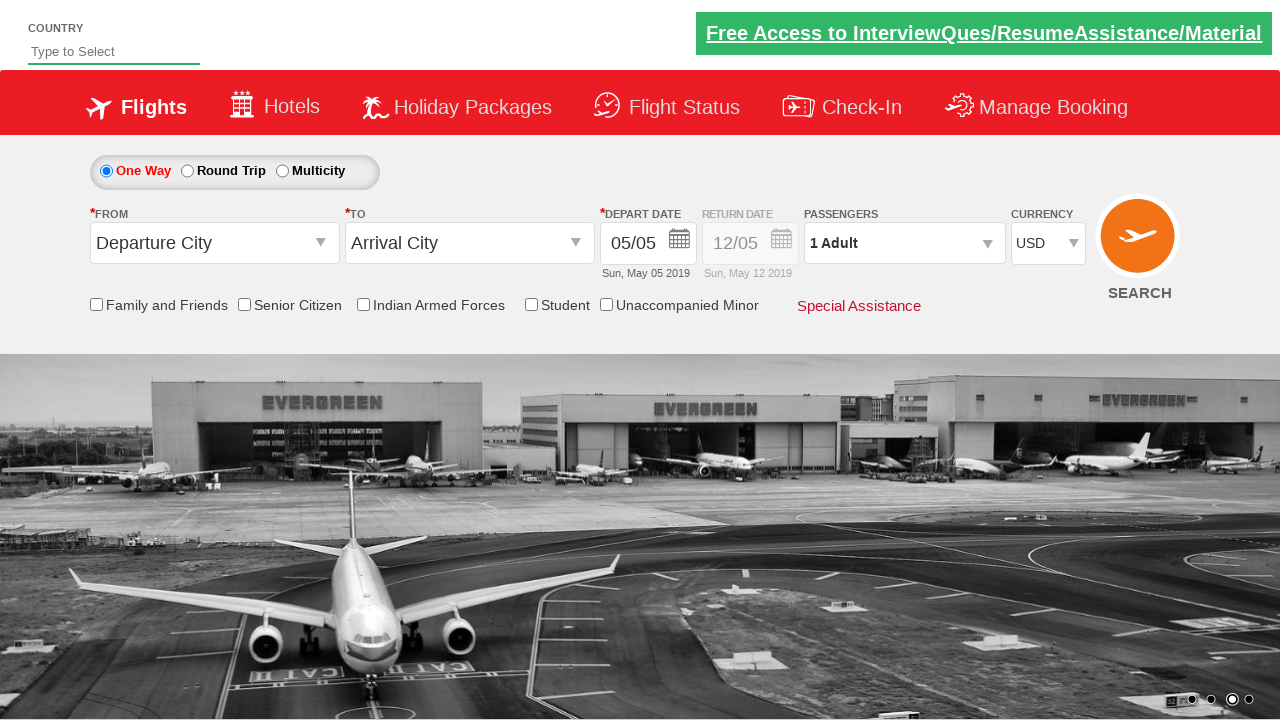